Tests checkbox functionality by clicking on checkbox 1 to select it, and conditionally clicking checkbox 2 to deselect it if it's already selected, then verifies checkbox 1 is selected.

Starting URL: https://the-internet.herokuapp.com/checkboxes

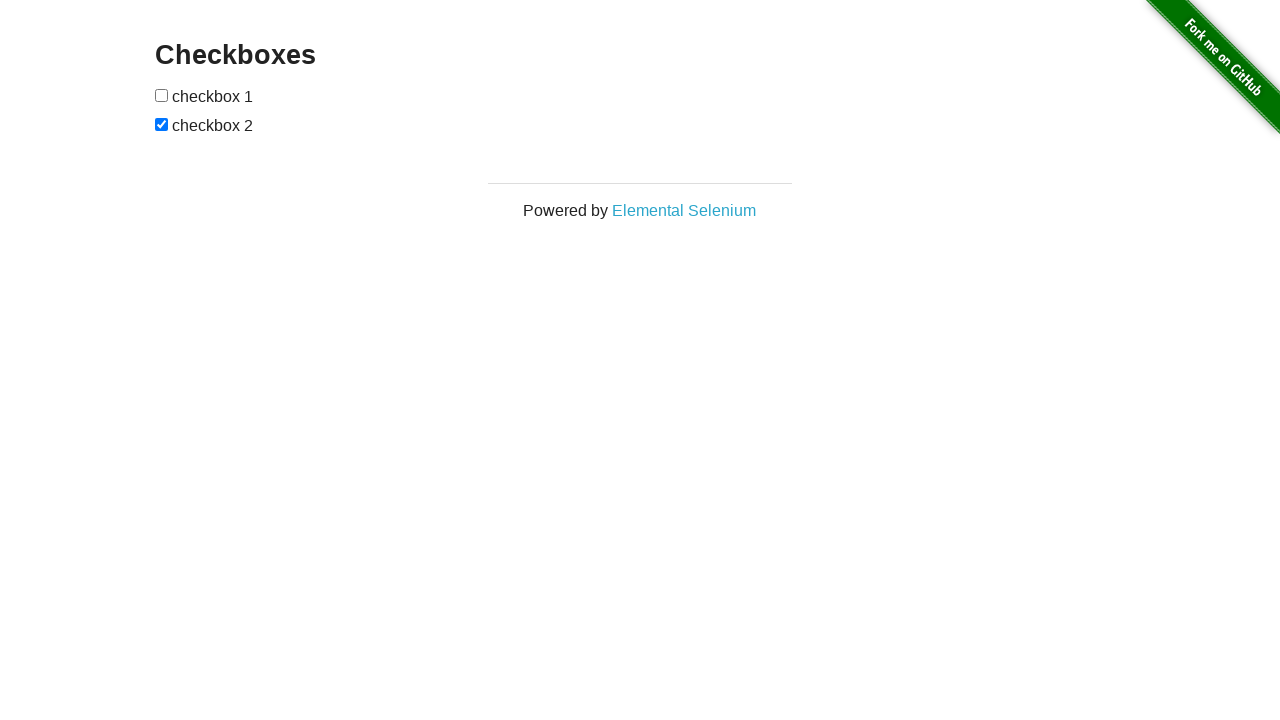

Clicked checkbox 1 to select it at (162, 95) on xpath=//*[@id='checkboxes']/input[1]
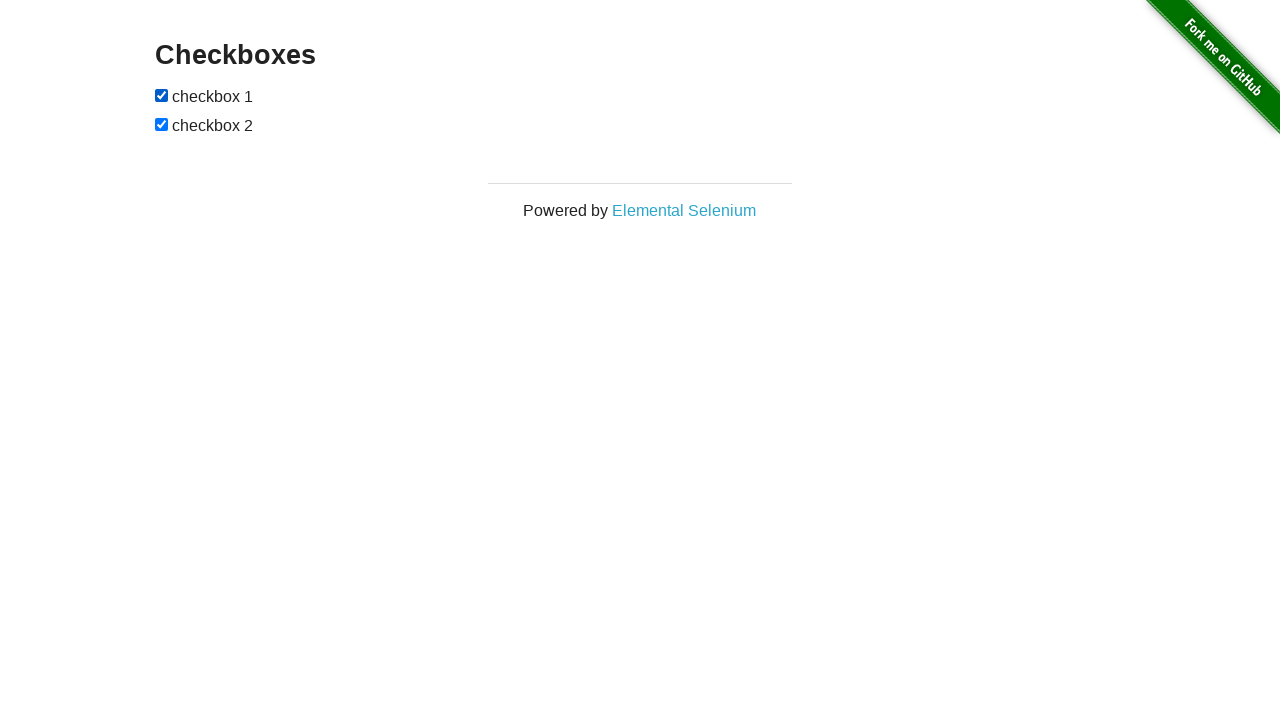

Checkbox 2 was selected, clicked to deselect it at (162, 124) on xpath=//*[@id='checkboxes']/input[2]
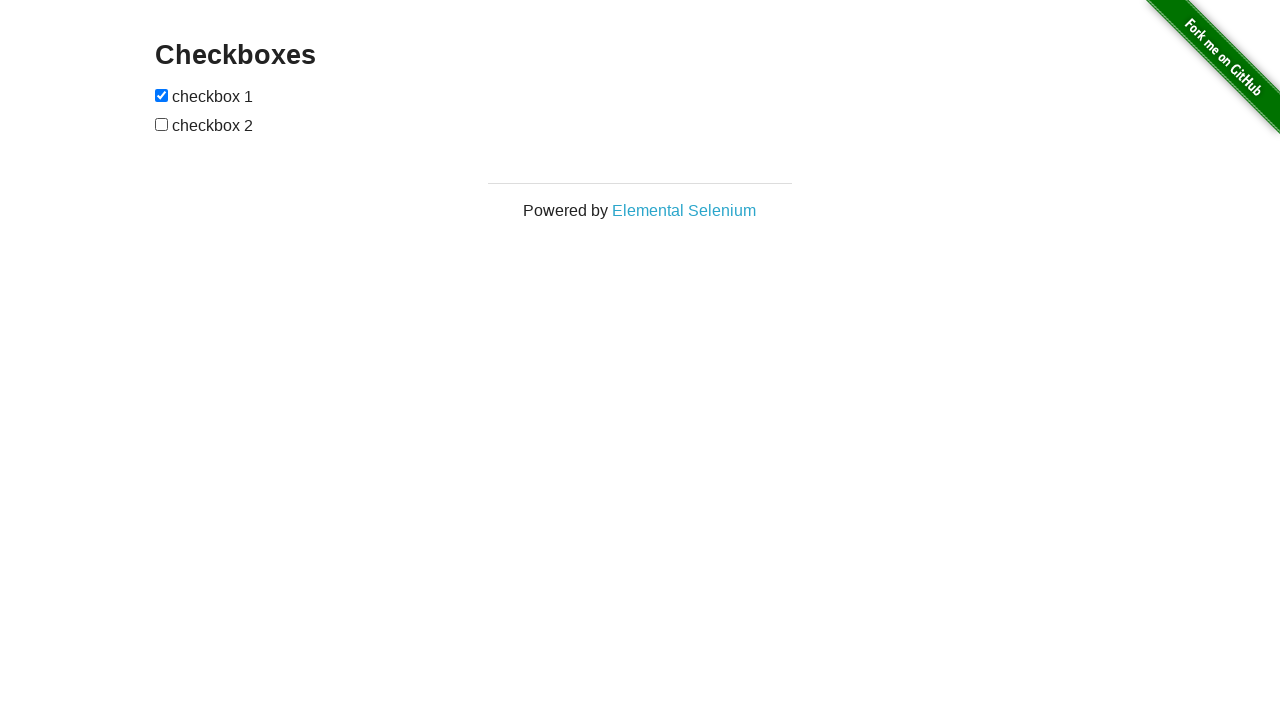

Verified checkbox 1 is selected
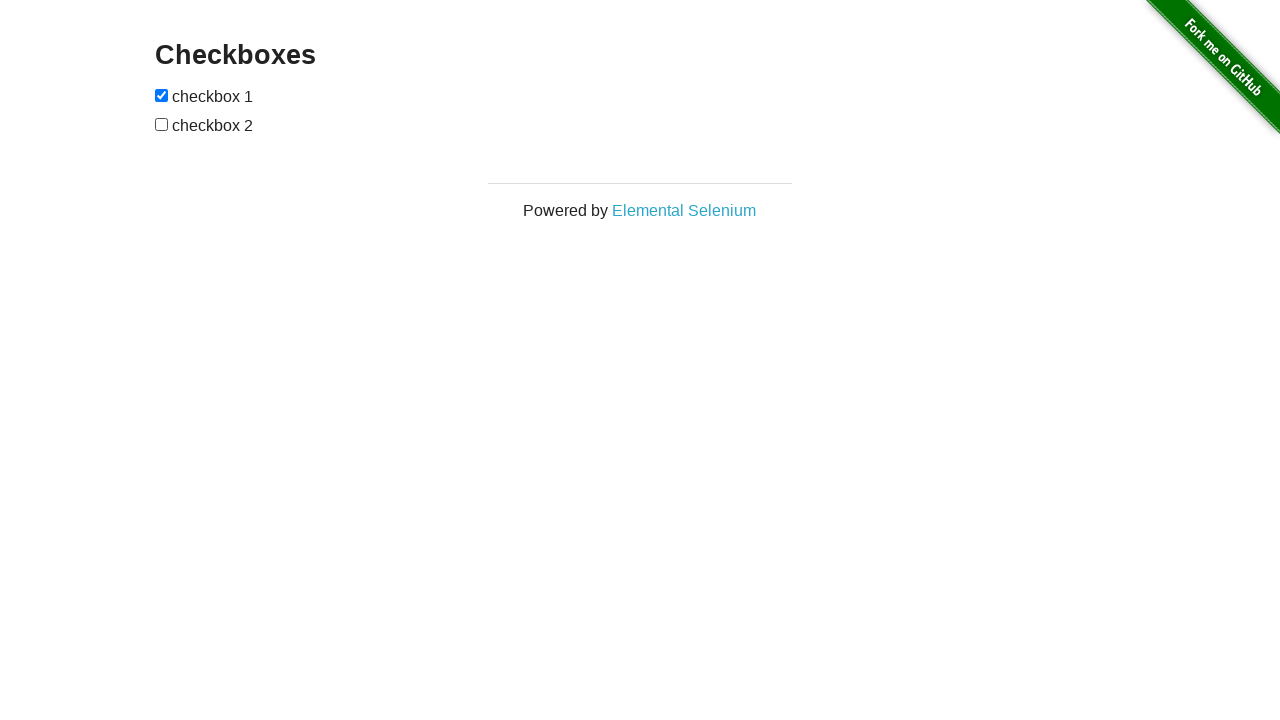

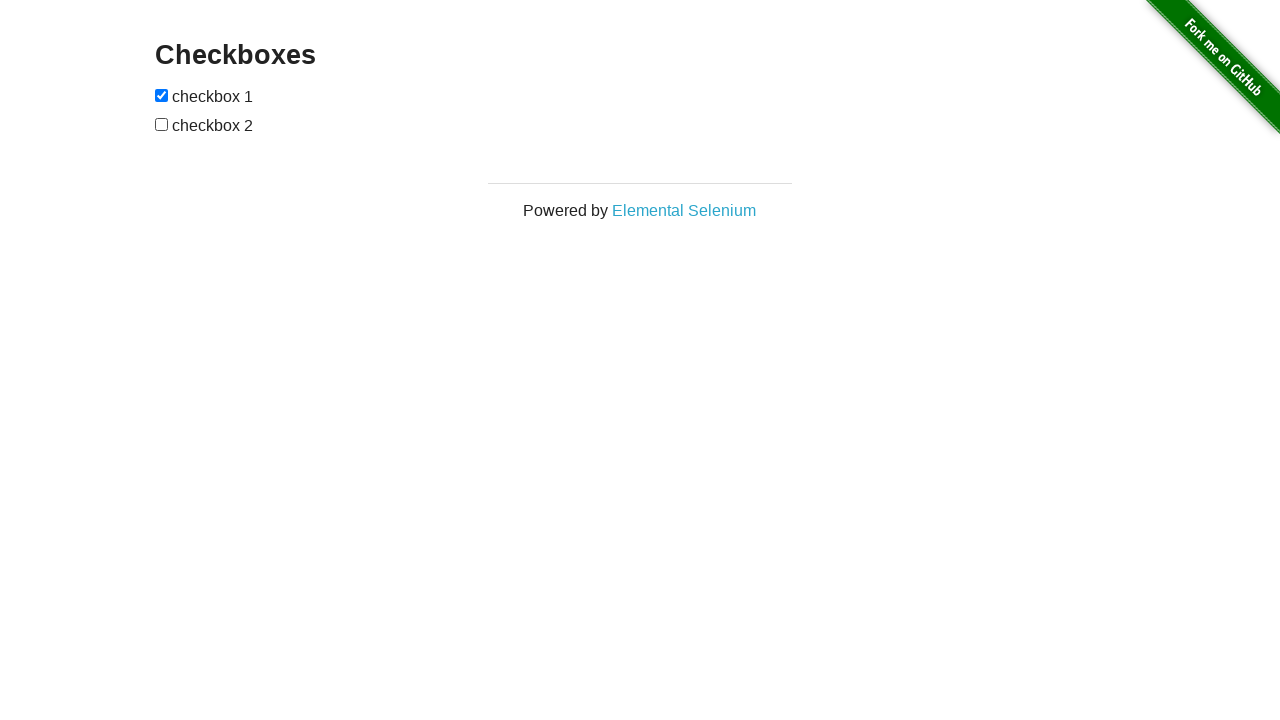